Tests a todo list application by entering multiple tasks and adding them to the list

Starting URL: https://training-support.net/webelements/todo-list

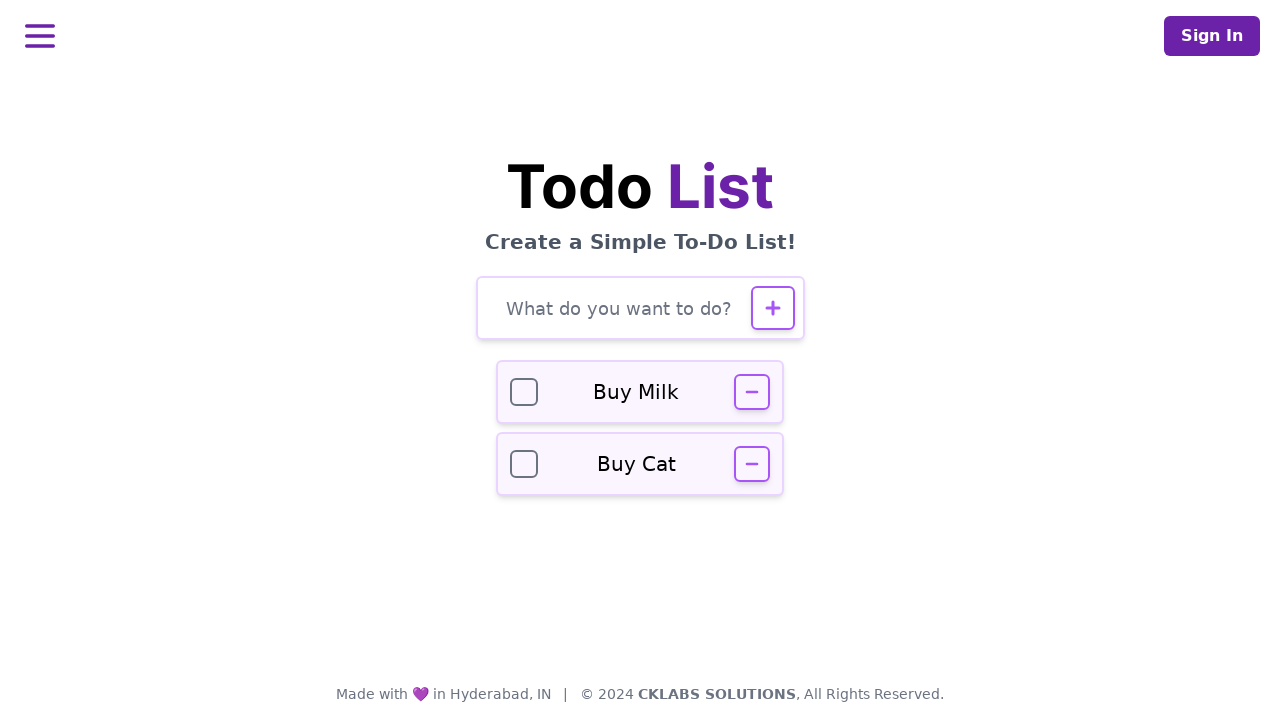

Filled todo input field with task: 'Buy groceries' on #todo-input
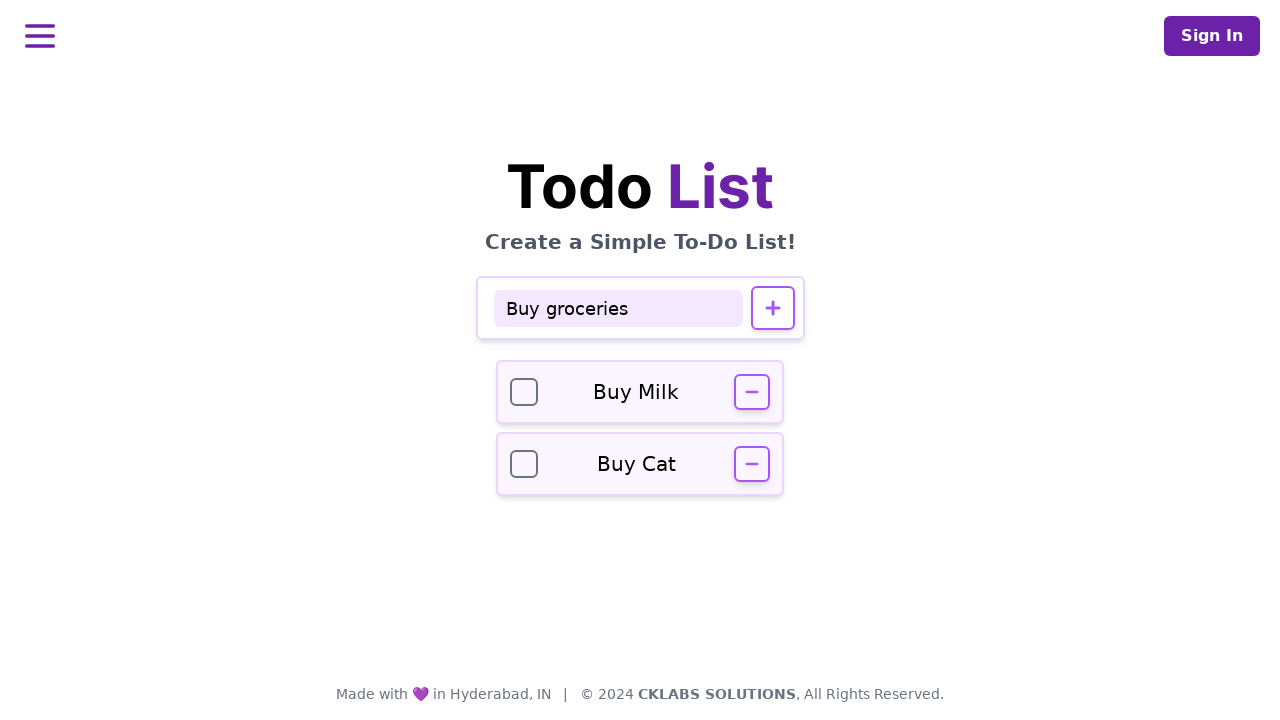

Clicked add button to add task: 'Buy groceries' at (772, 308) on #todo-add
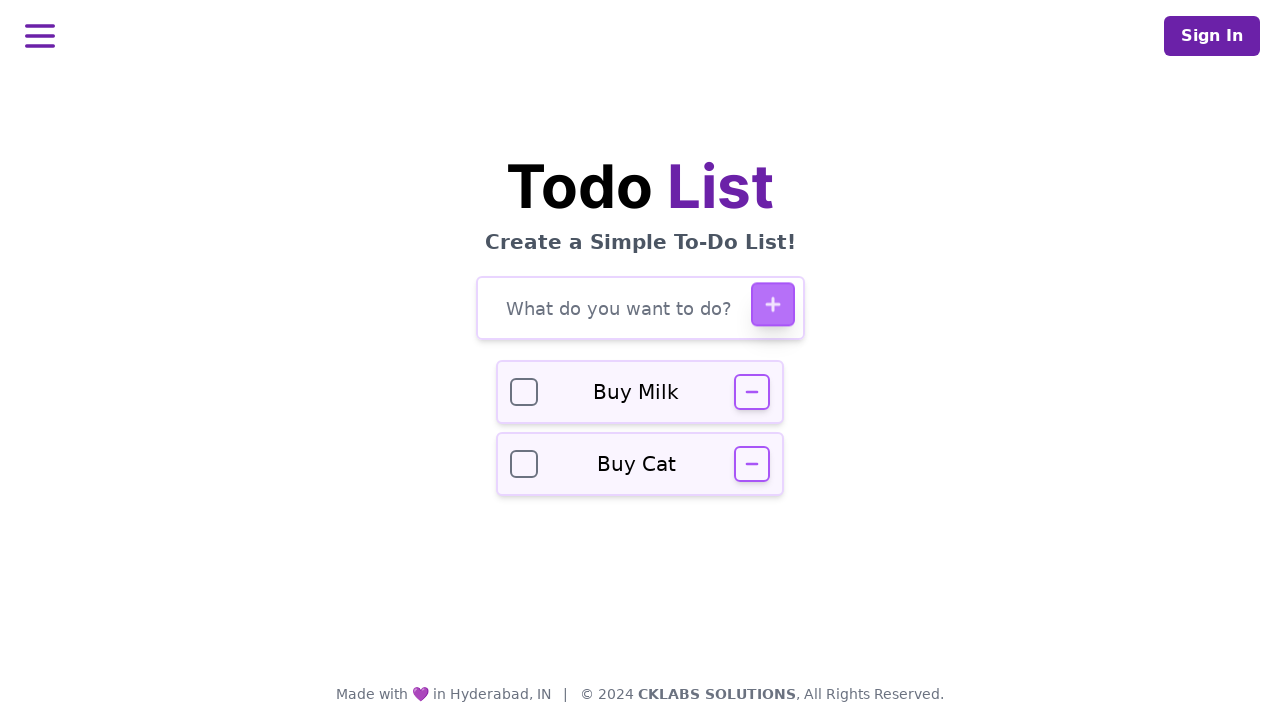

Waited for task 'Buy groceries' to be added to the list
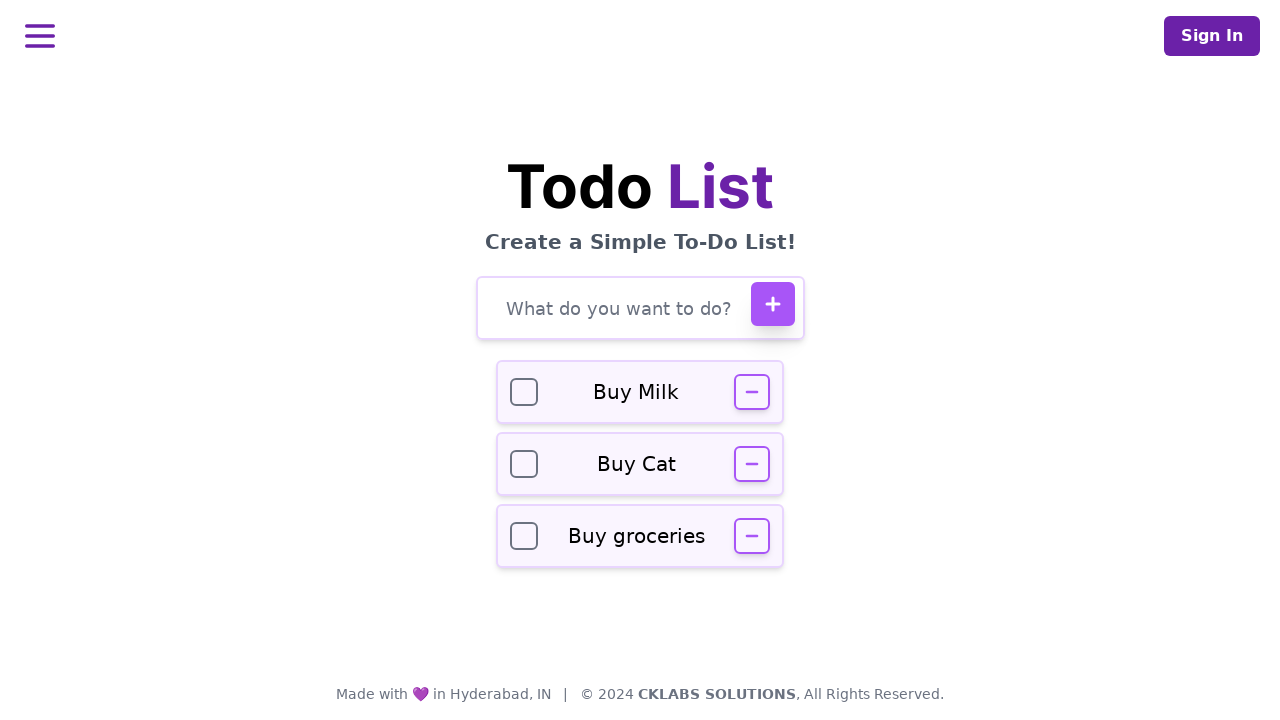

Filled todo input field with task: 'Finish project report' on #todo-input
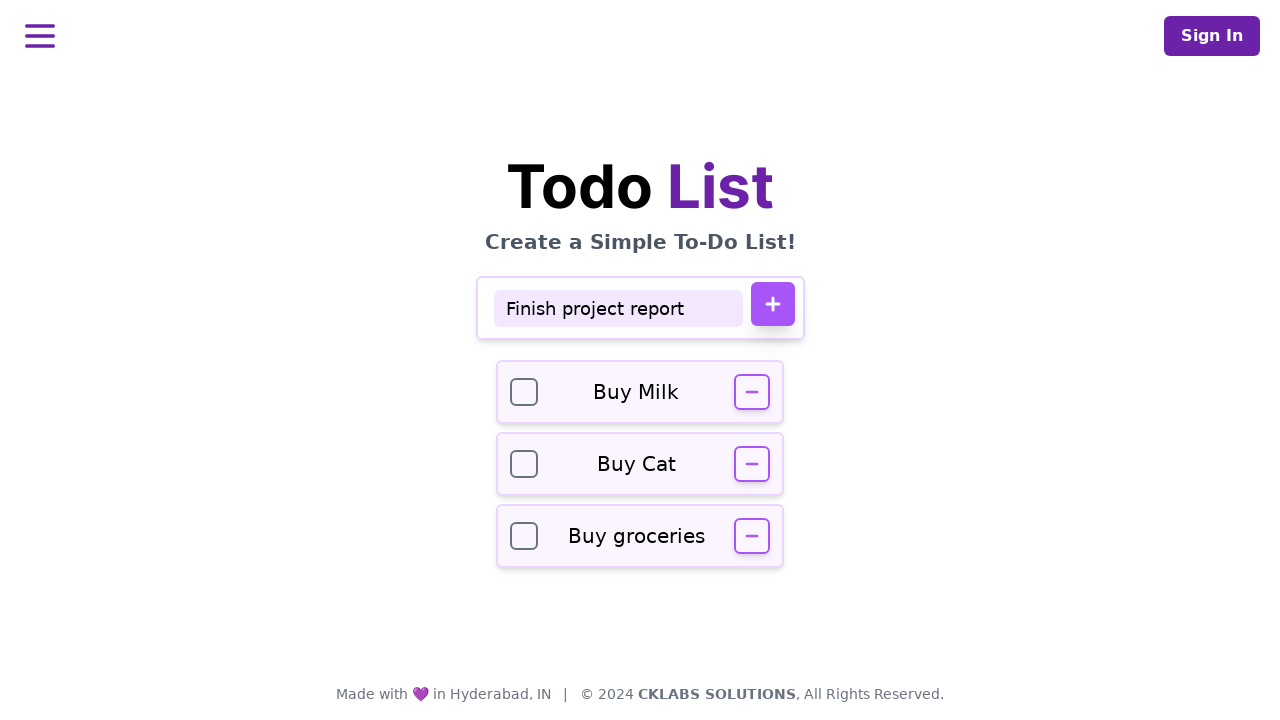

Clicked add button to add task: 'Finish project report' at (772, 304) on #todo-add
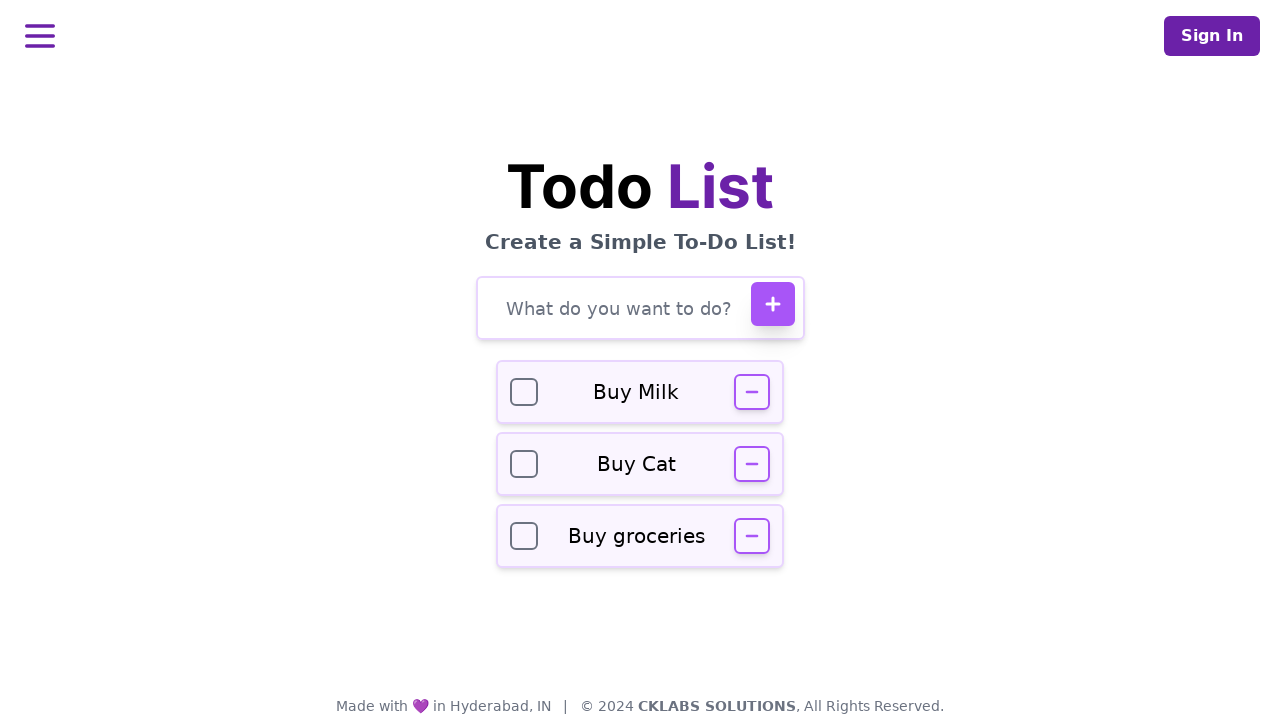

Waited for task 'Finish project report' to be added to the list
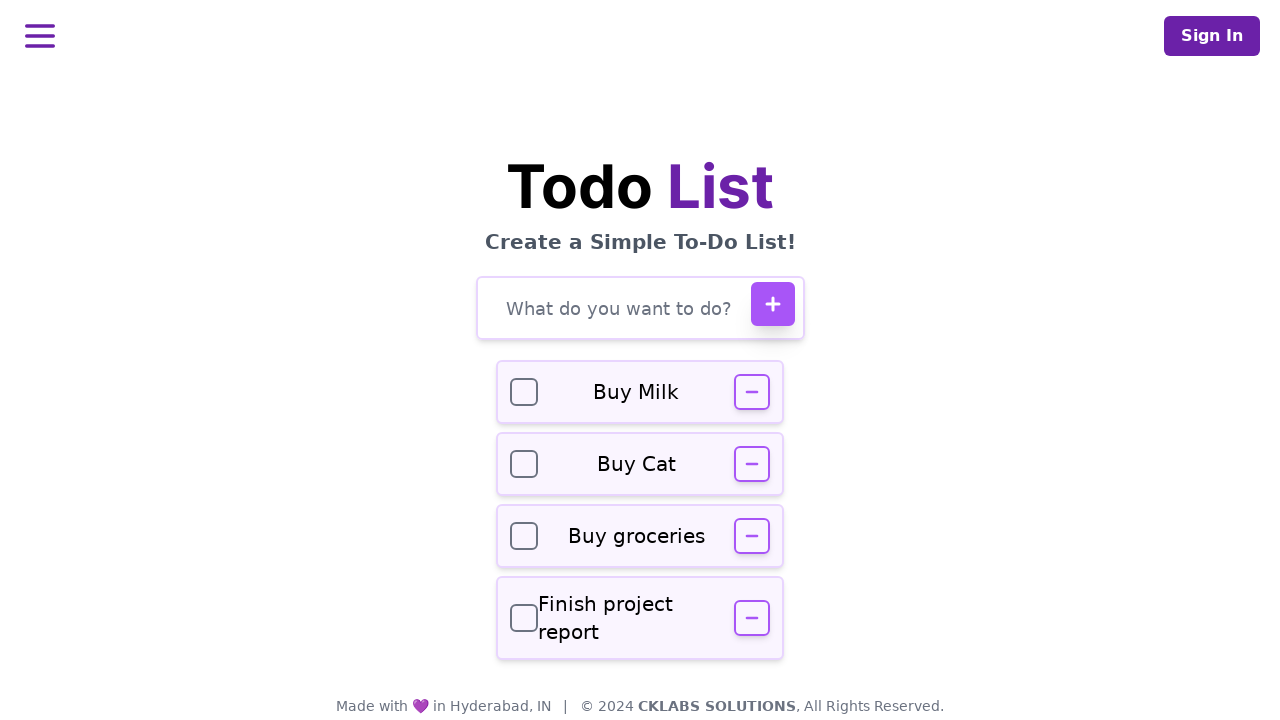

Filled todo input field with task: 'Call dentist' on #todo-input
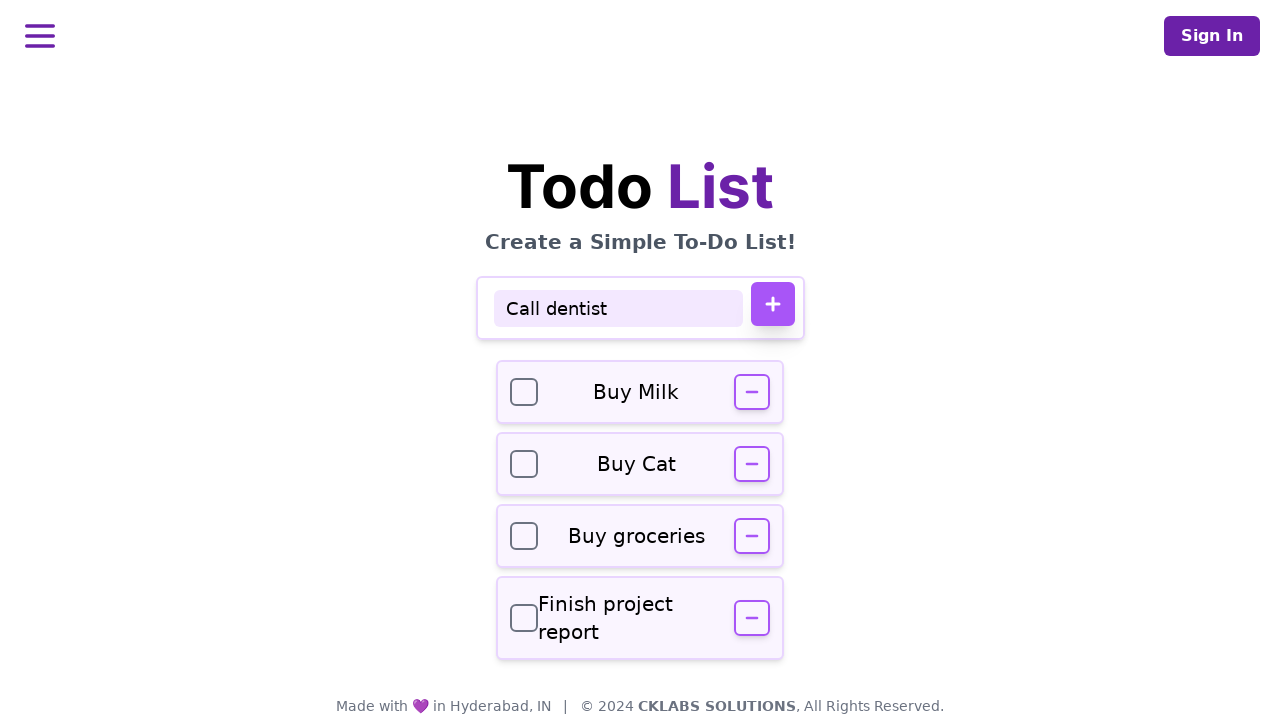

Clicked add button to add task: 'Call dentist' at (772, 304) on #todo-add
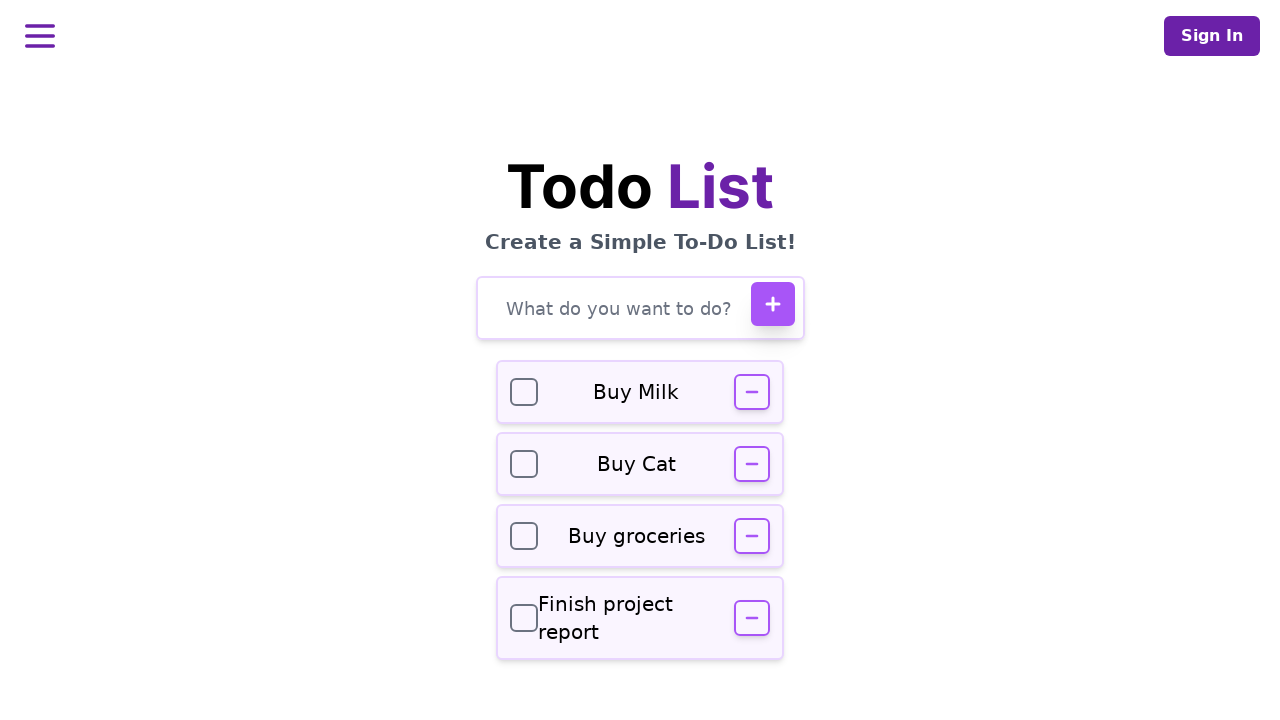

Waited for task 'Call dentist' to be added to the list
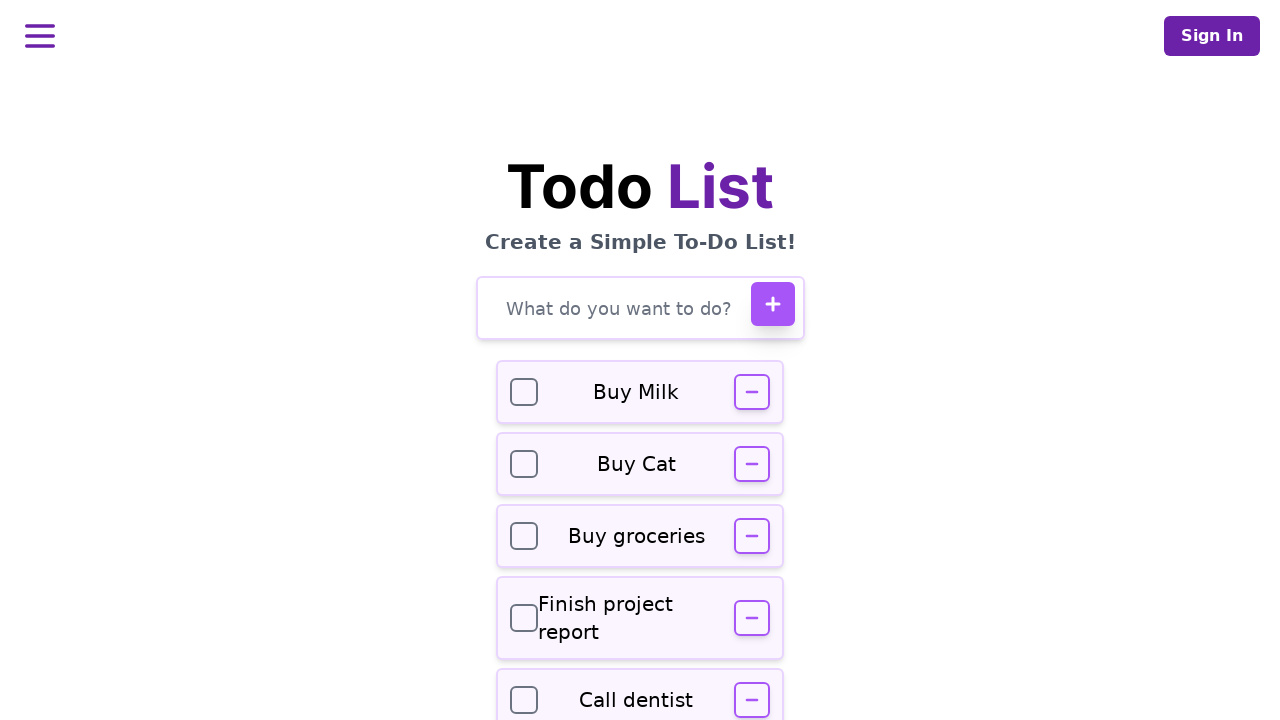

Verified todo input field is present and ready for new tasks
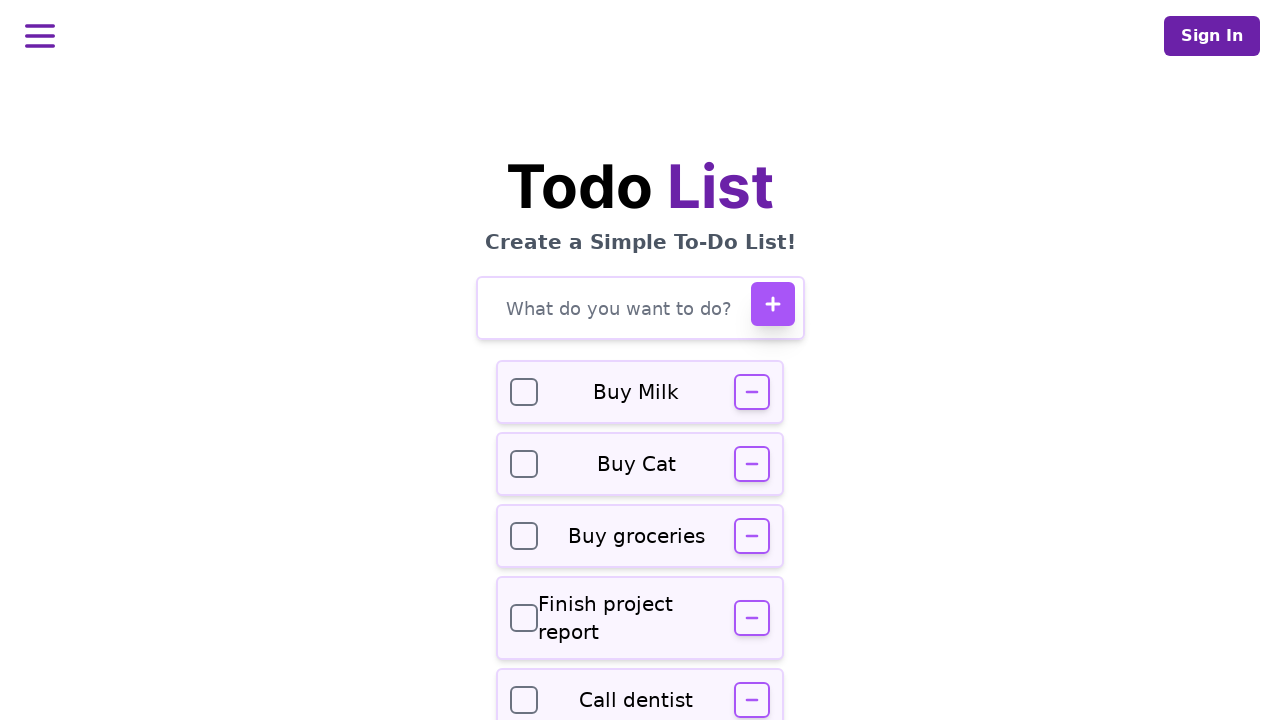

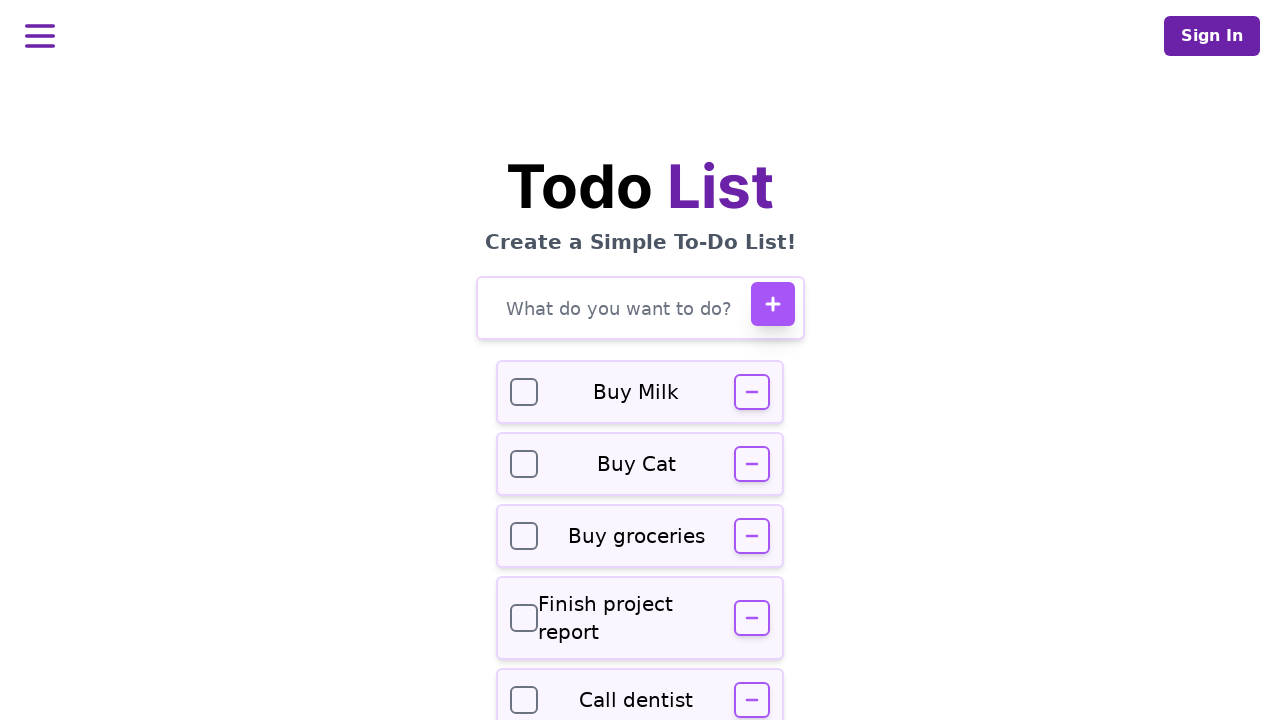